Verifies that the OpenCart page has the expected title "Your Store".

Starting URL: https://naveenautomationlabs.com/opencart/

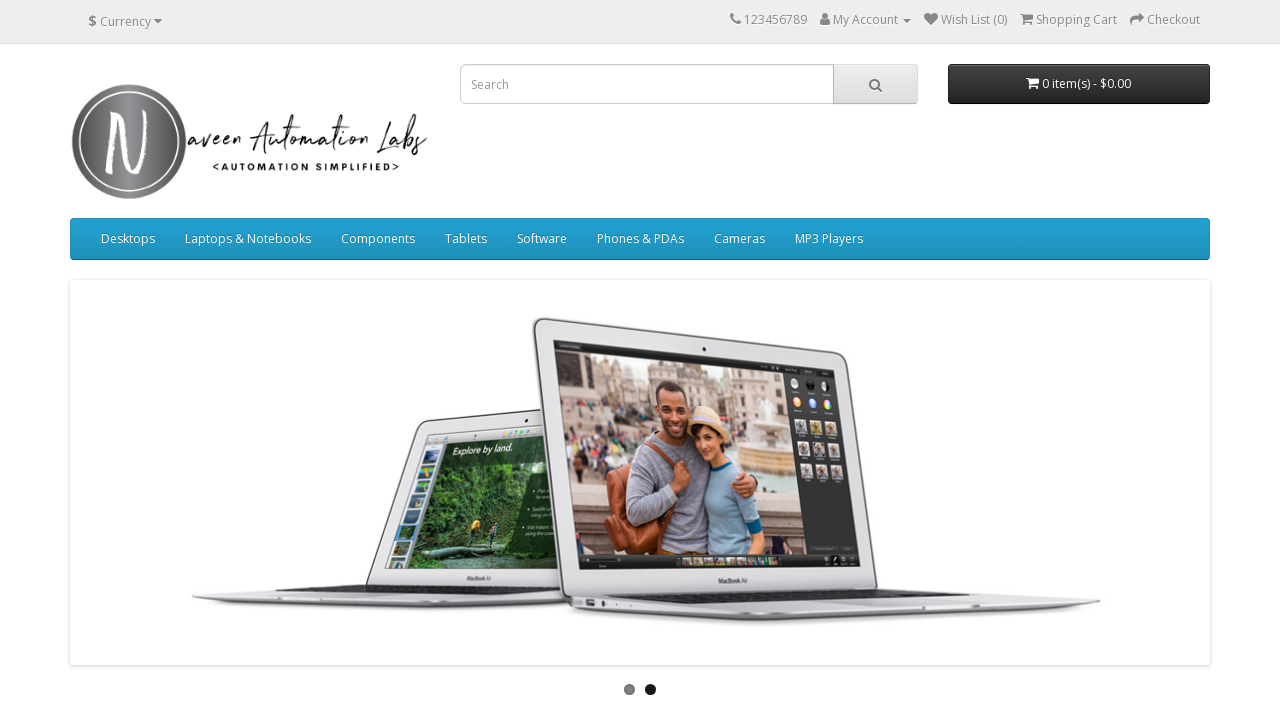

Retrieved page title from OpenCart page
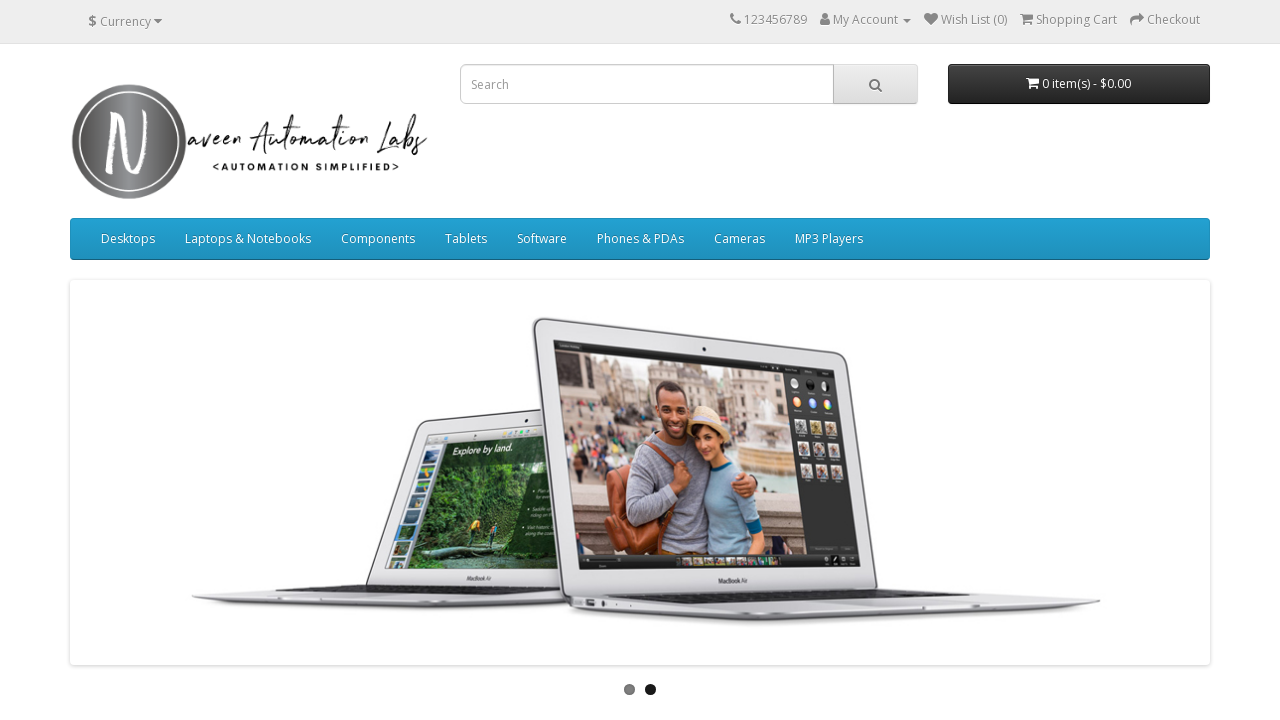

Verified page title is 'Your Store'
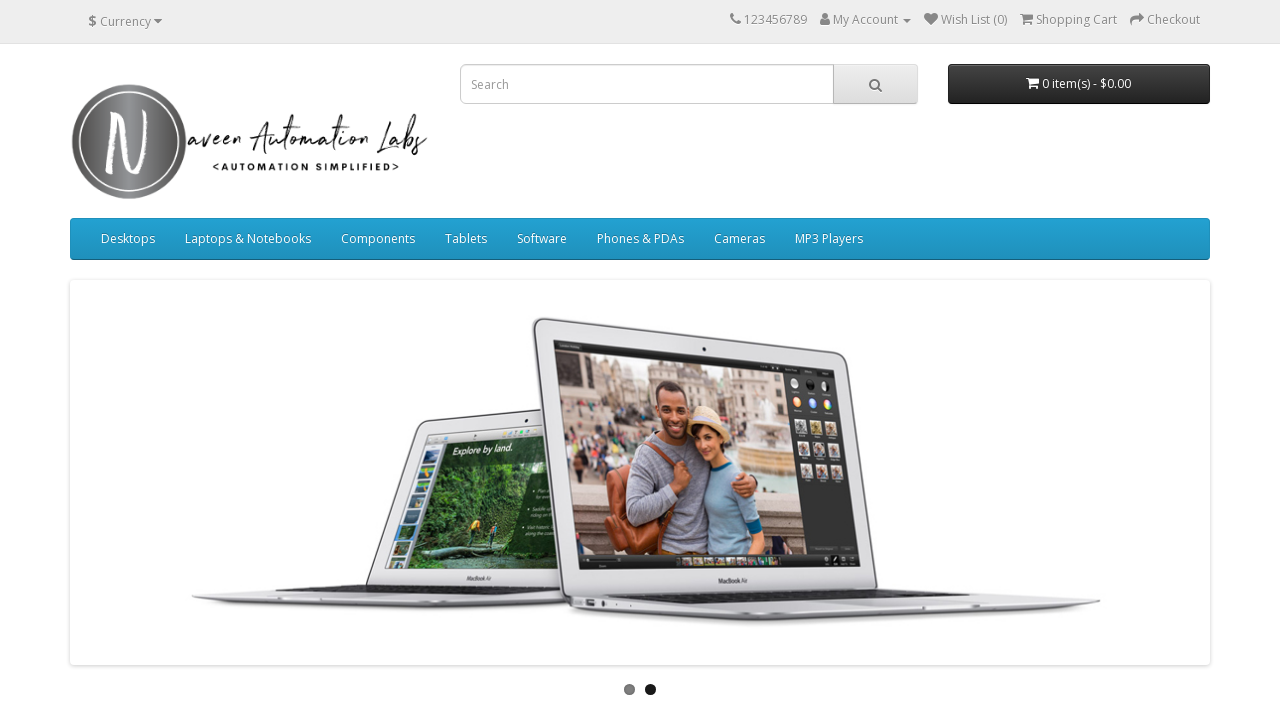

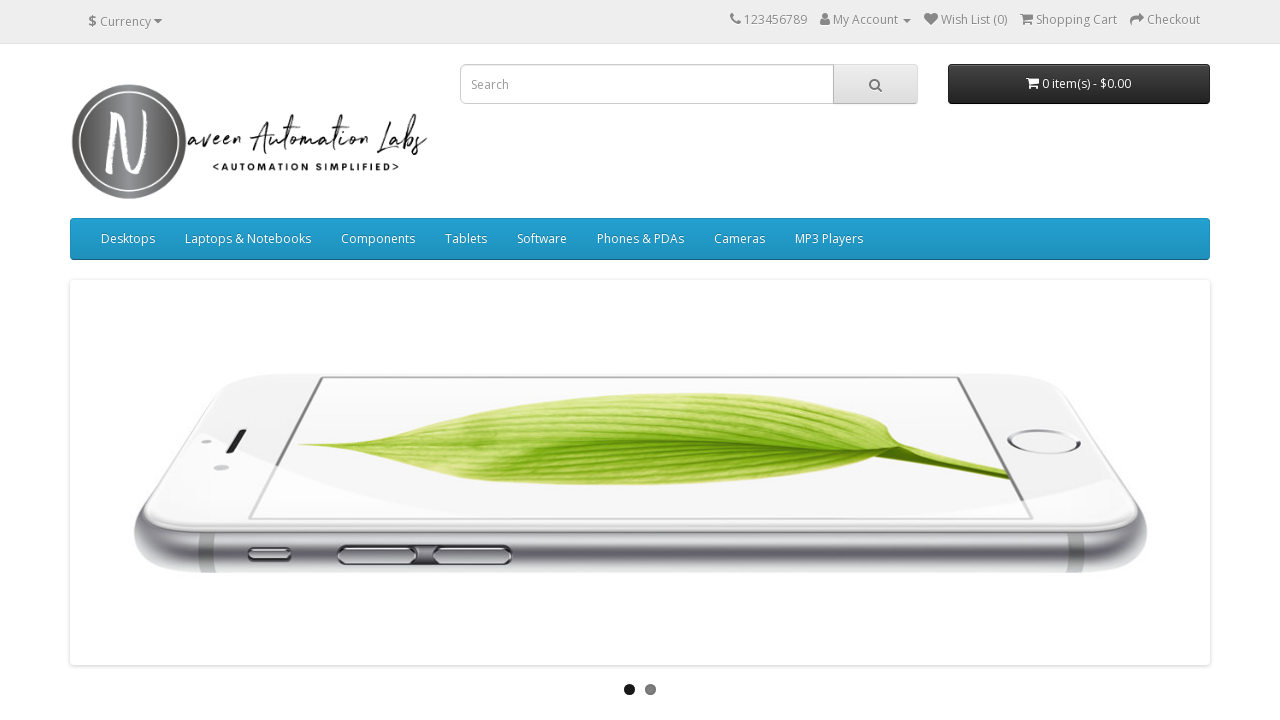